Tests loading images page by waiting for a landscape image element to appear and verifying its source attribute contains "landscape"

Starting URL: https://bonigarcia.dev/selenium-webdriver-java/loading-images.html

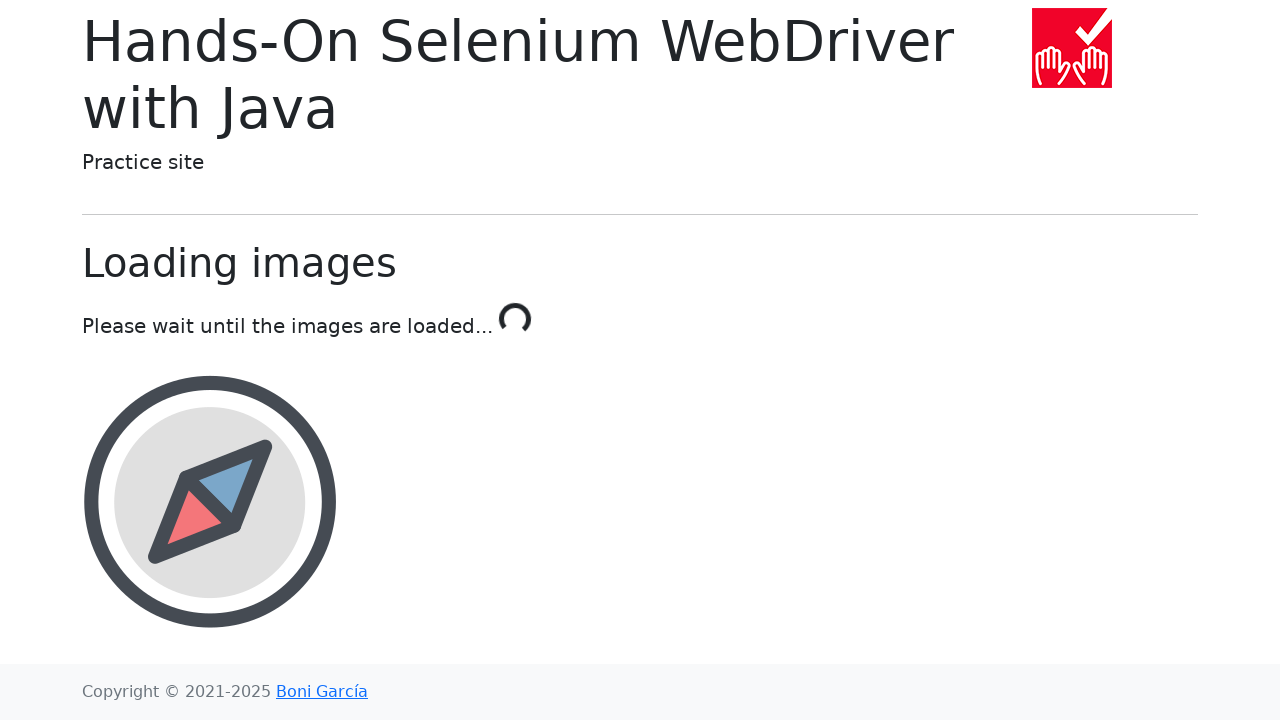

Navigated to loading images page
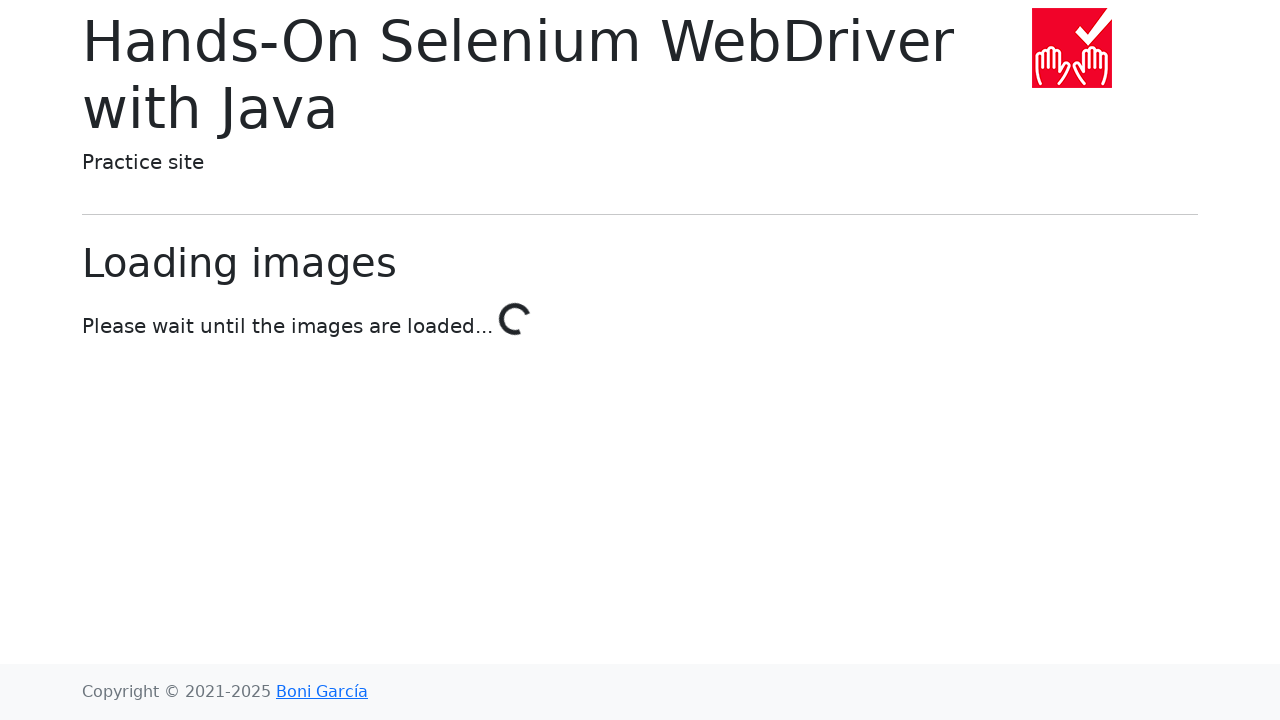

Landscape image element appeared on page
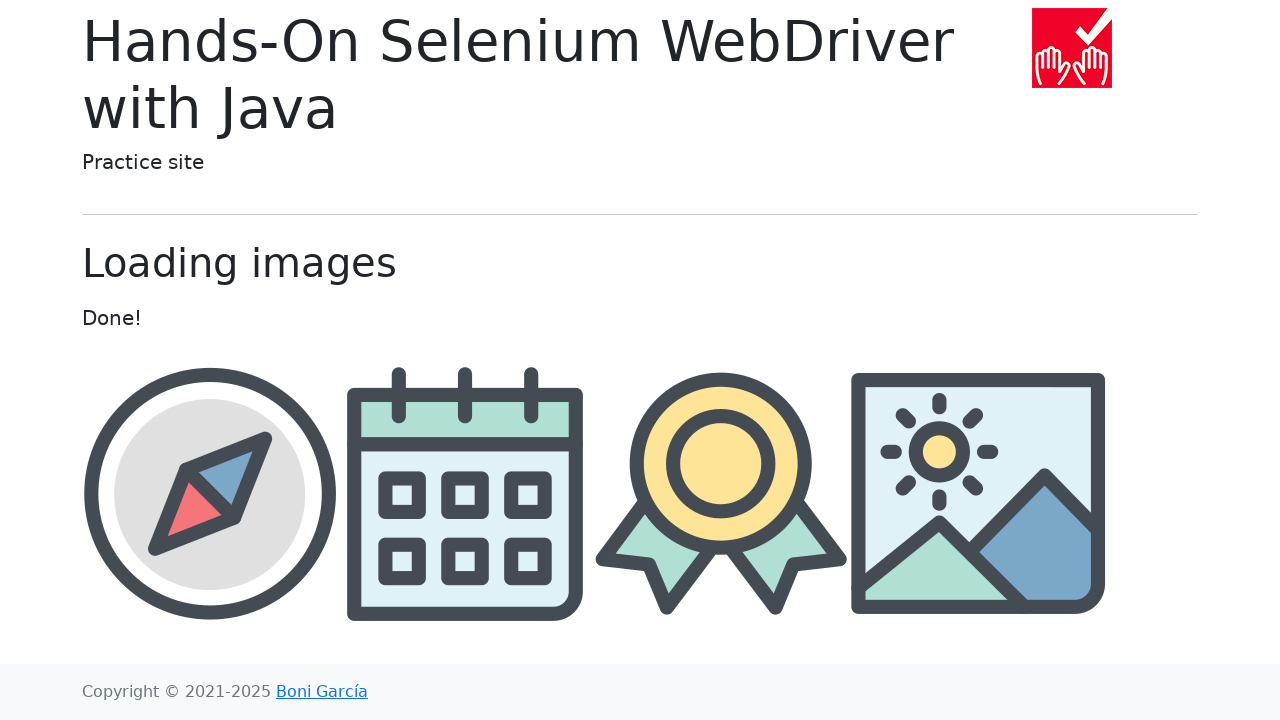

Retrieved landscape image src attribute: img/landscape.png
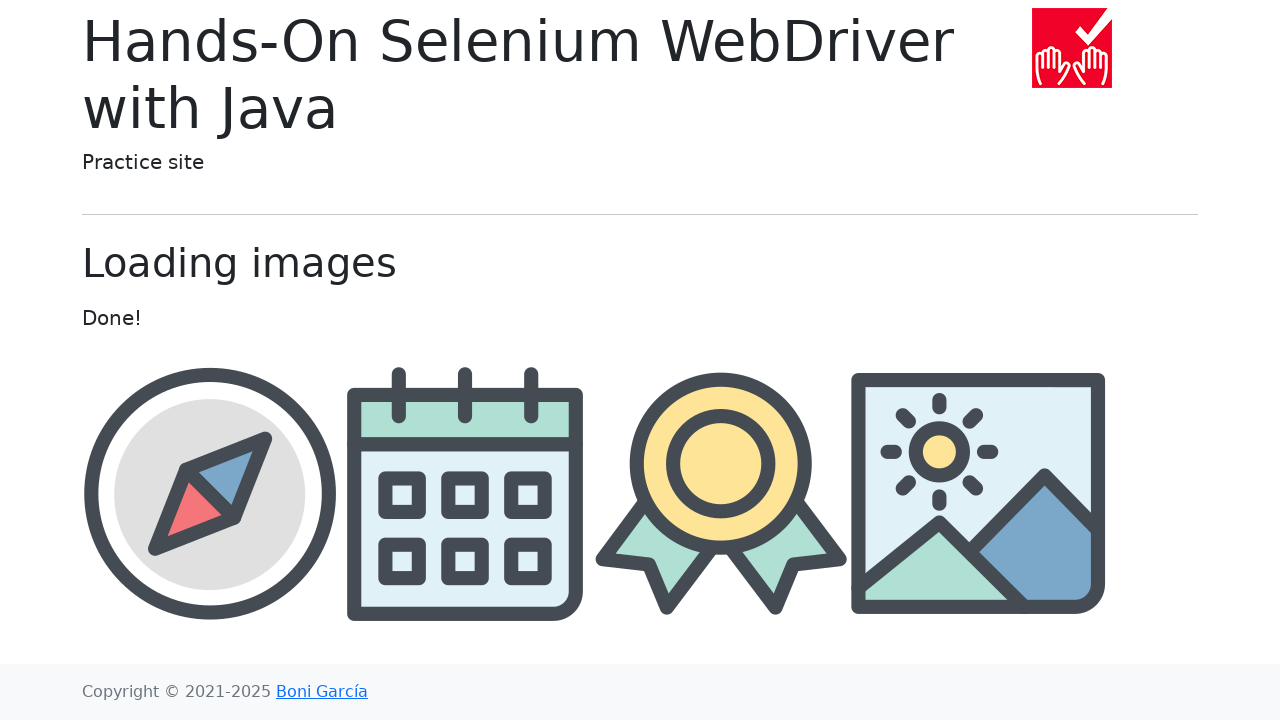

Verified landscape image src contains 'landscape'
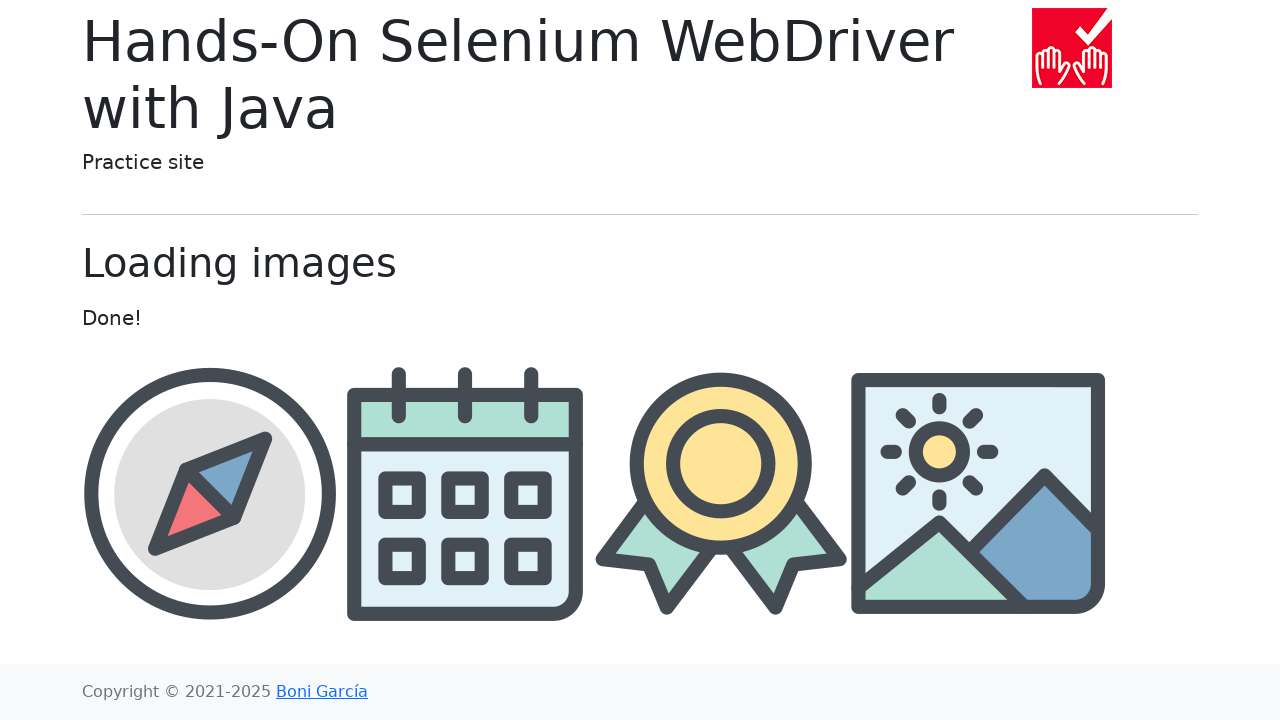

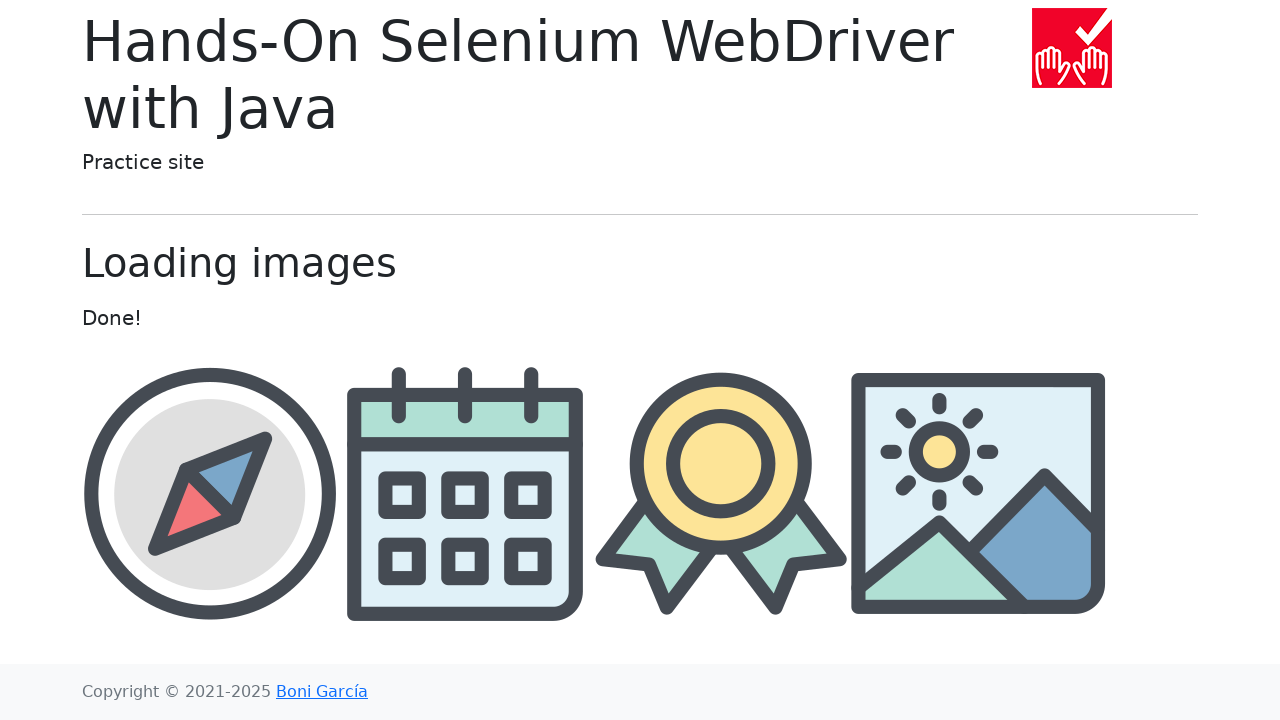